Navigates to Y Combinator homepage and verifies the page title

Starting URL: https://www.ycombinator.com/

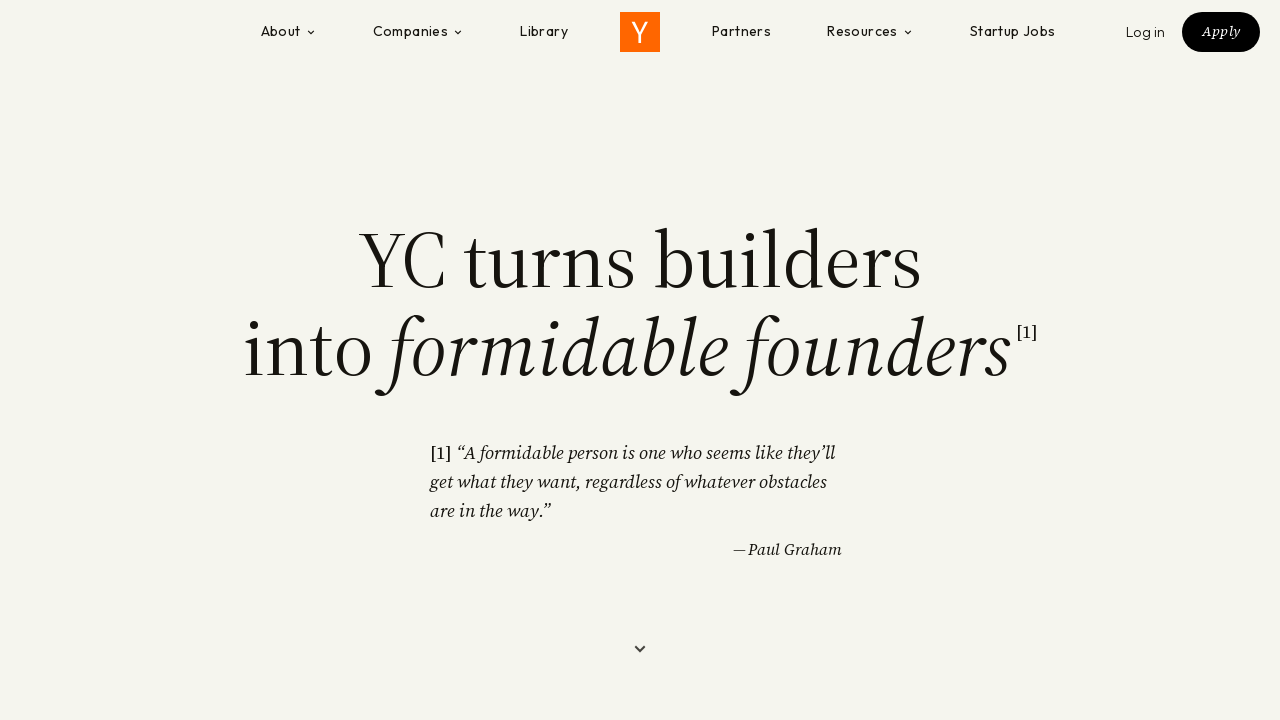

Navigated to Y Combinator homepage
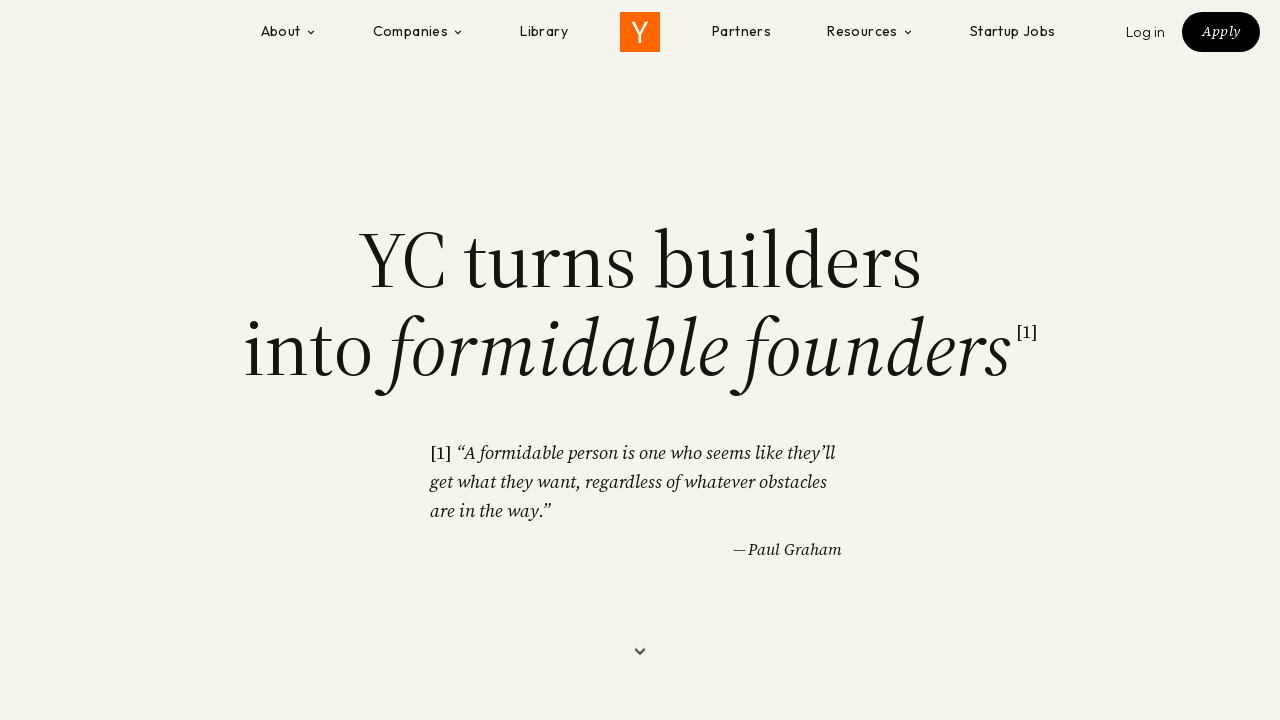

Verified page title is 'Y Combinator'
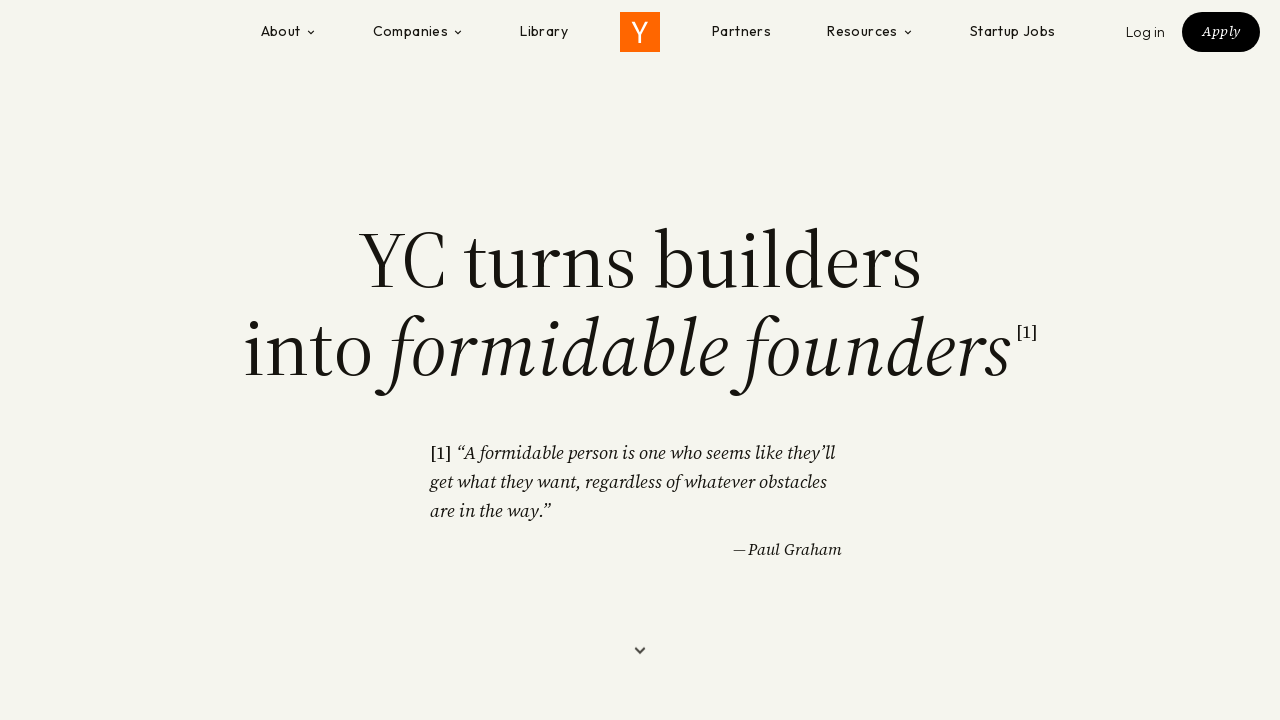

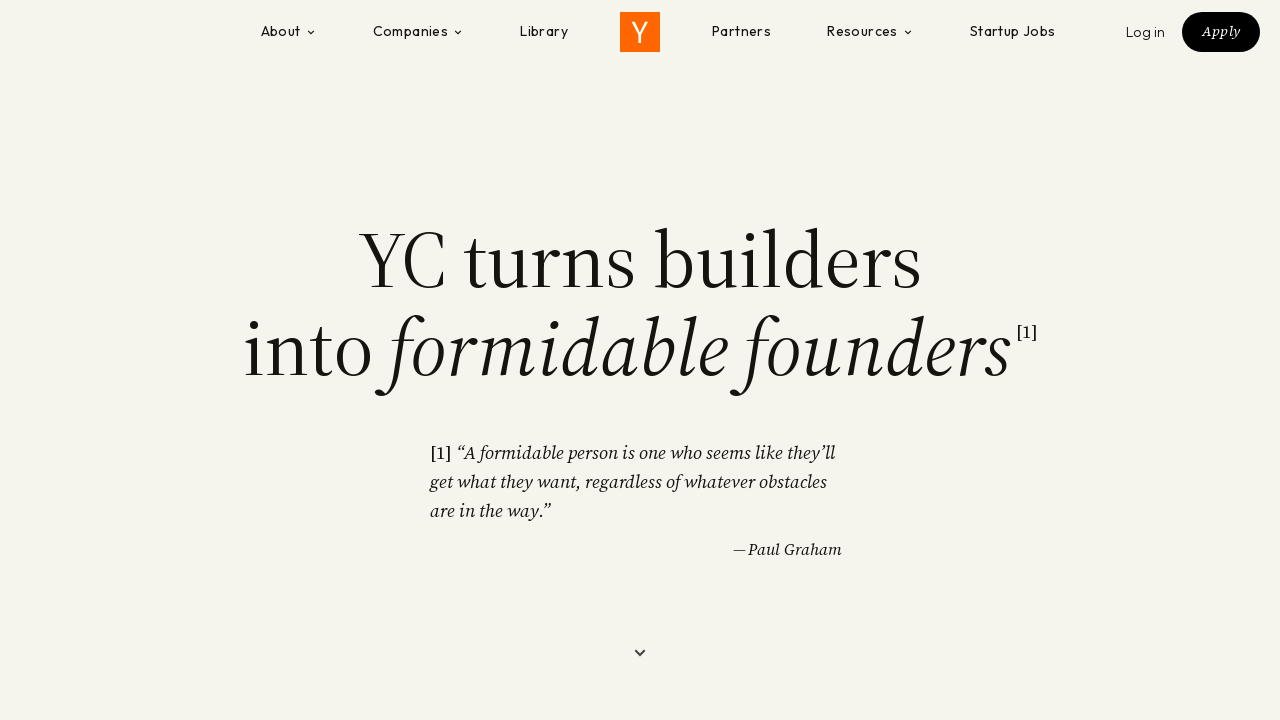